Tests that the Clear completed button is hidden when there are no completed items.

Starting URL: https://demo.playwright.dev/todomvc

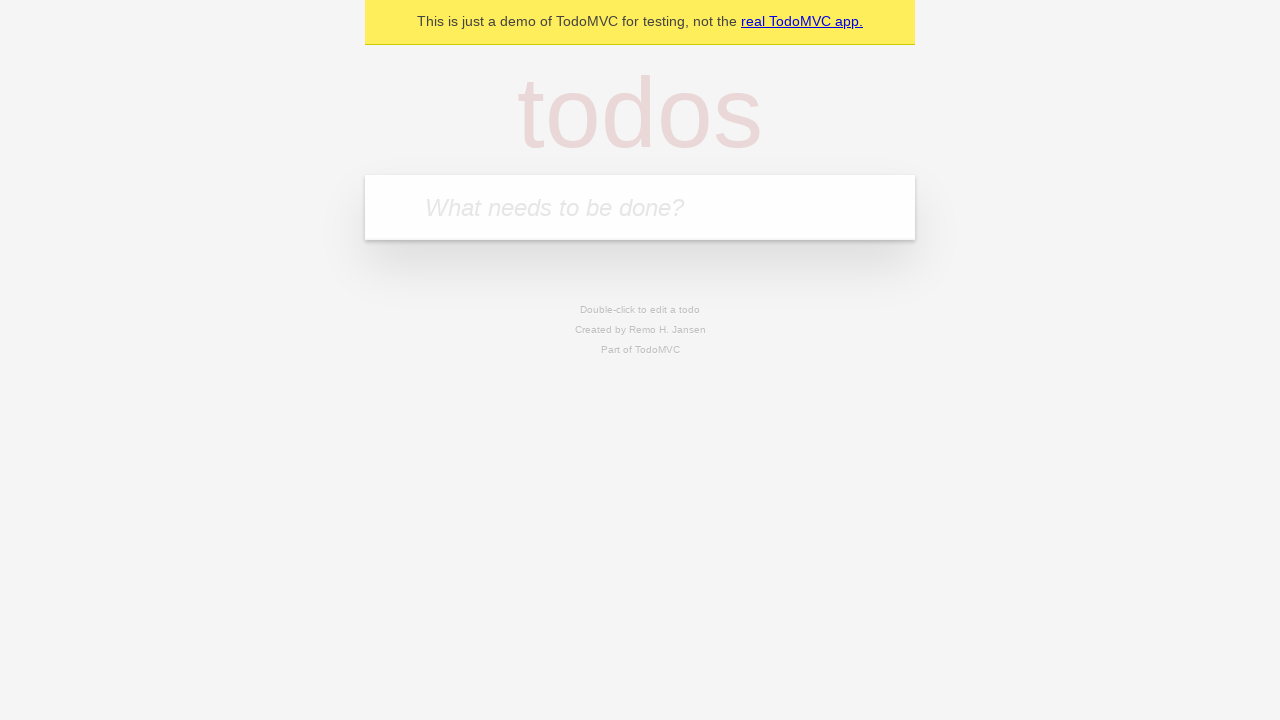

Filled todo input with 'buy some cheese' on internal:attr=[placeholder="What needs to be done?"i]
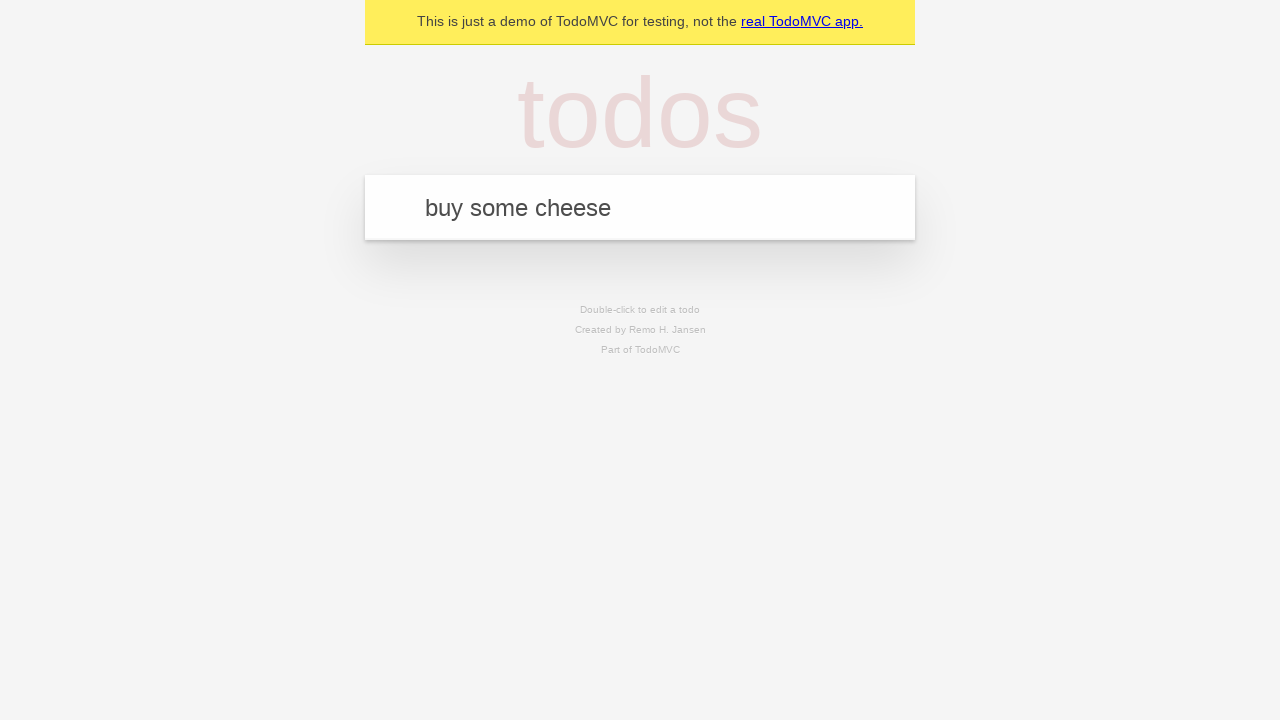

Pressed Enter to create todo 'buy some cheese' on internal:attr=[placeholder="What needs to be done?"i]
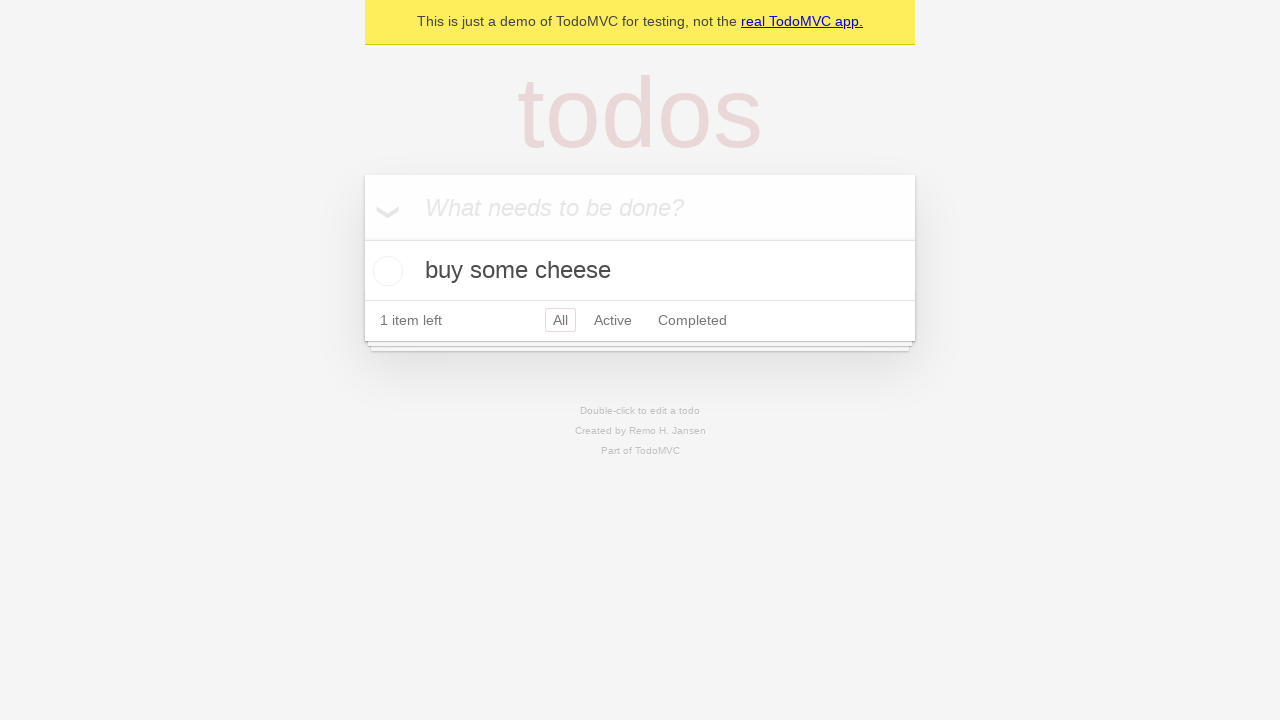

Filled todo input with 'feed the cat' on internal:attr=[placeholder="What needs to be done?"i]
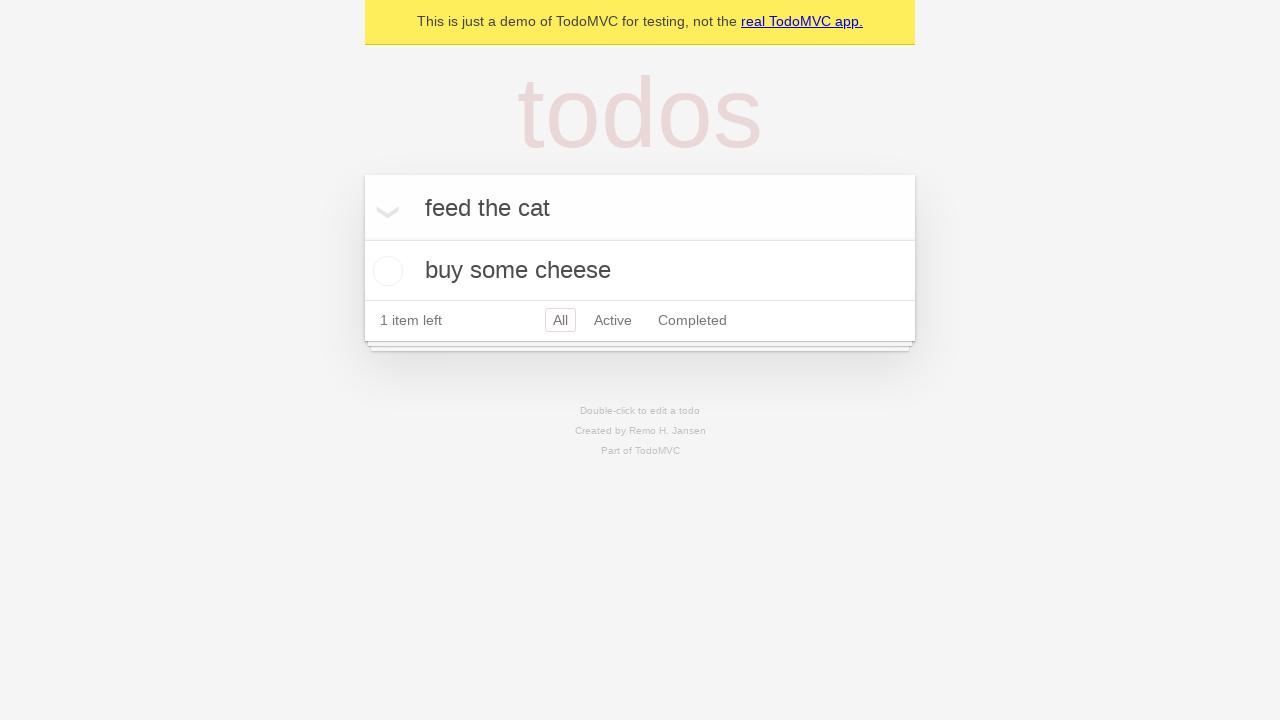

Pressed Enter to create todo 'feed the cat' on internal:attr=[placeholder="What needs to be done?"i]
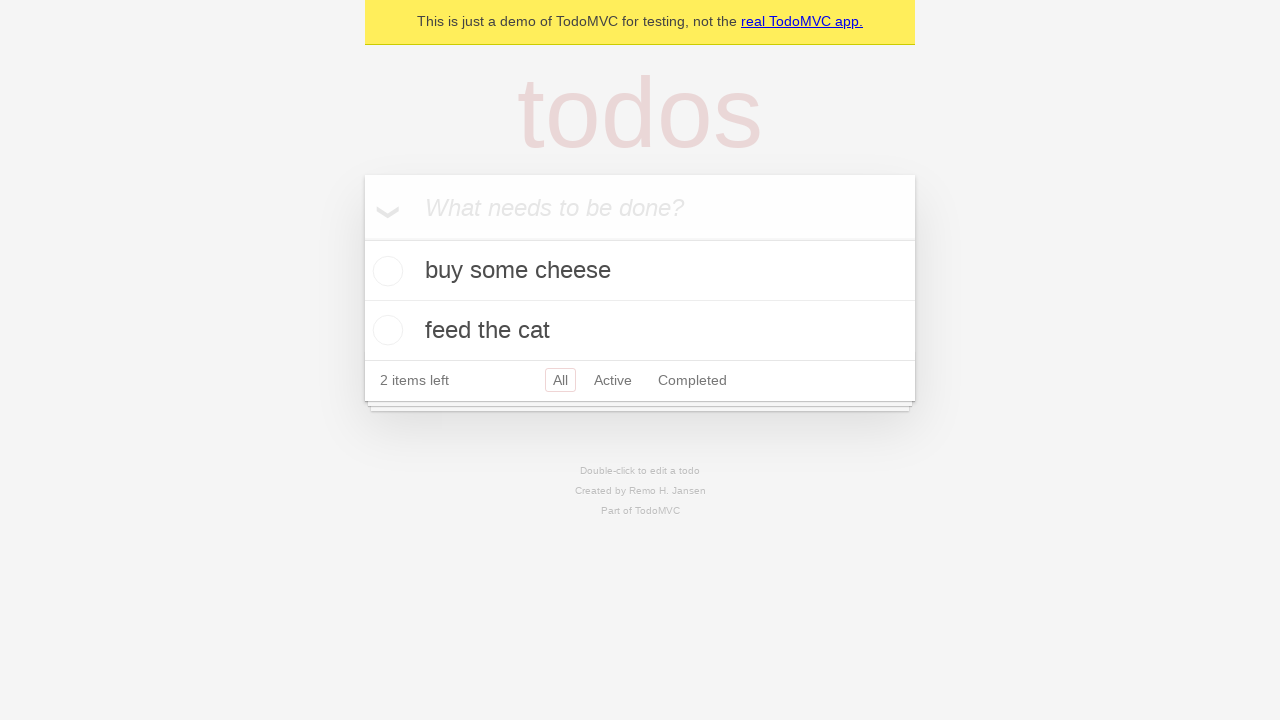

Filled todo input with 'book a doctors appointment' on internal:attr=[placeholder="What needs to be done?"i]
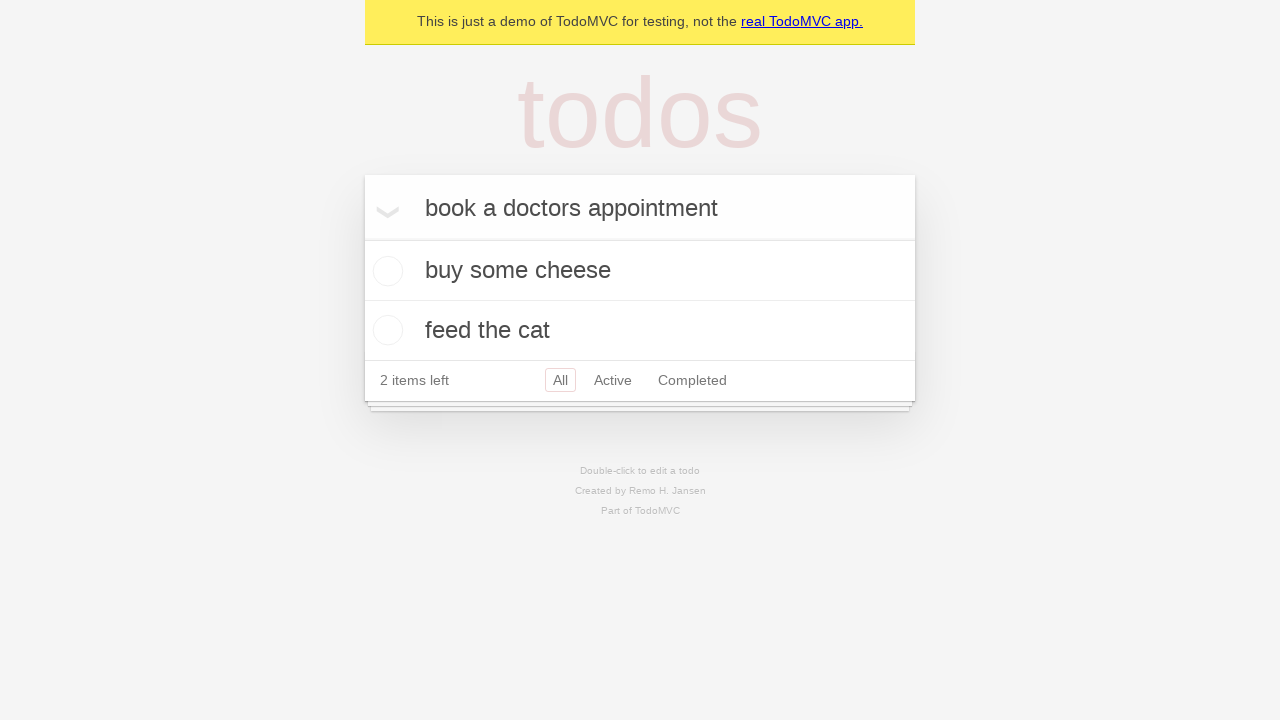

Pressed Enter to create todo 'book a doctors appointment' on internal:attr=[placeholder="What needs to be done?"i]
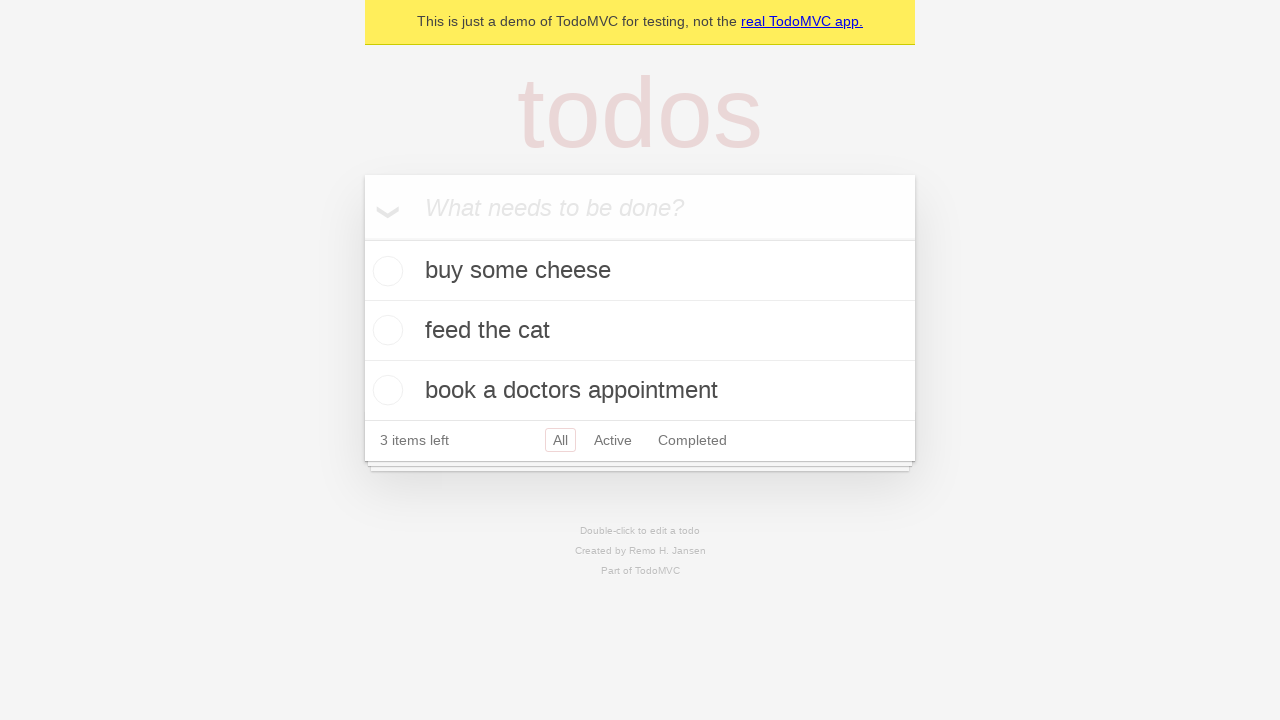

Checked the first todo item as completed at (385, 271) on .todo-list li .toggle >> nth=0
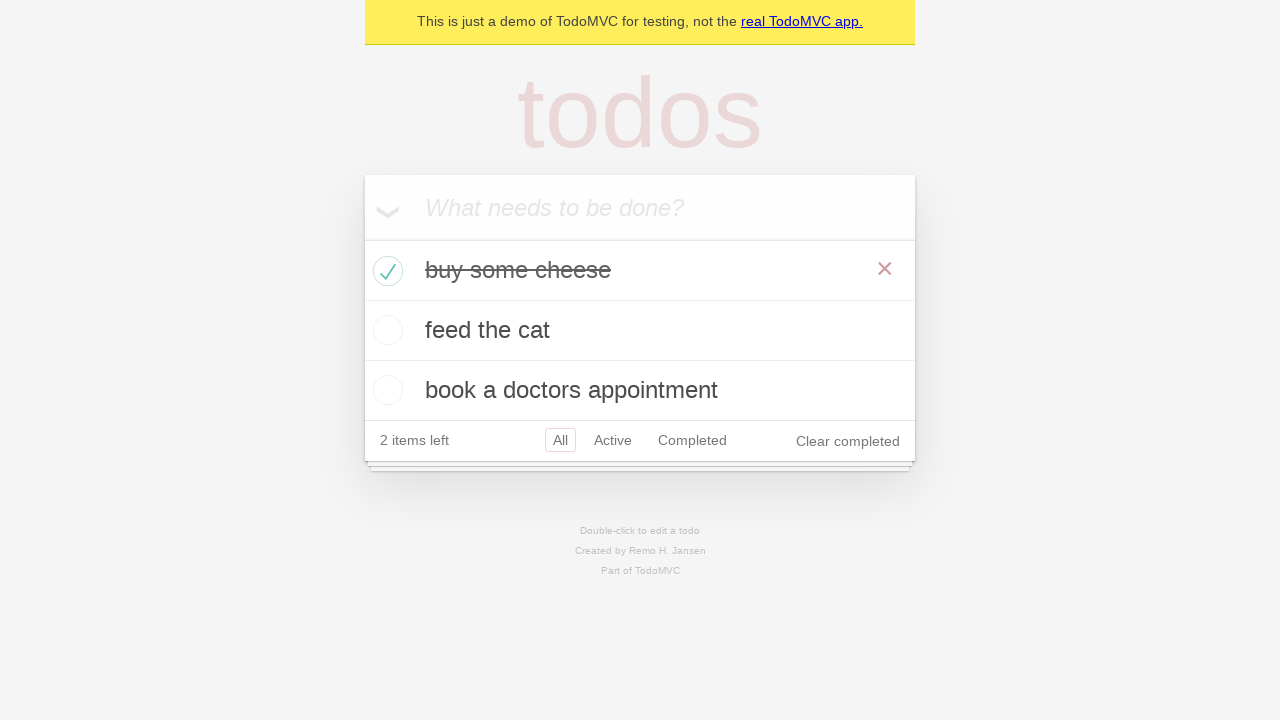

Clicked 'Clear completed' button to remove completed todos at (848, 441) on internal:role=button[name="Clear completed"i]
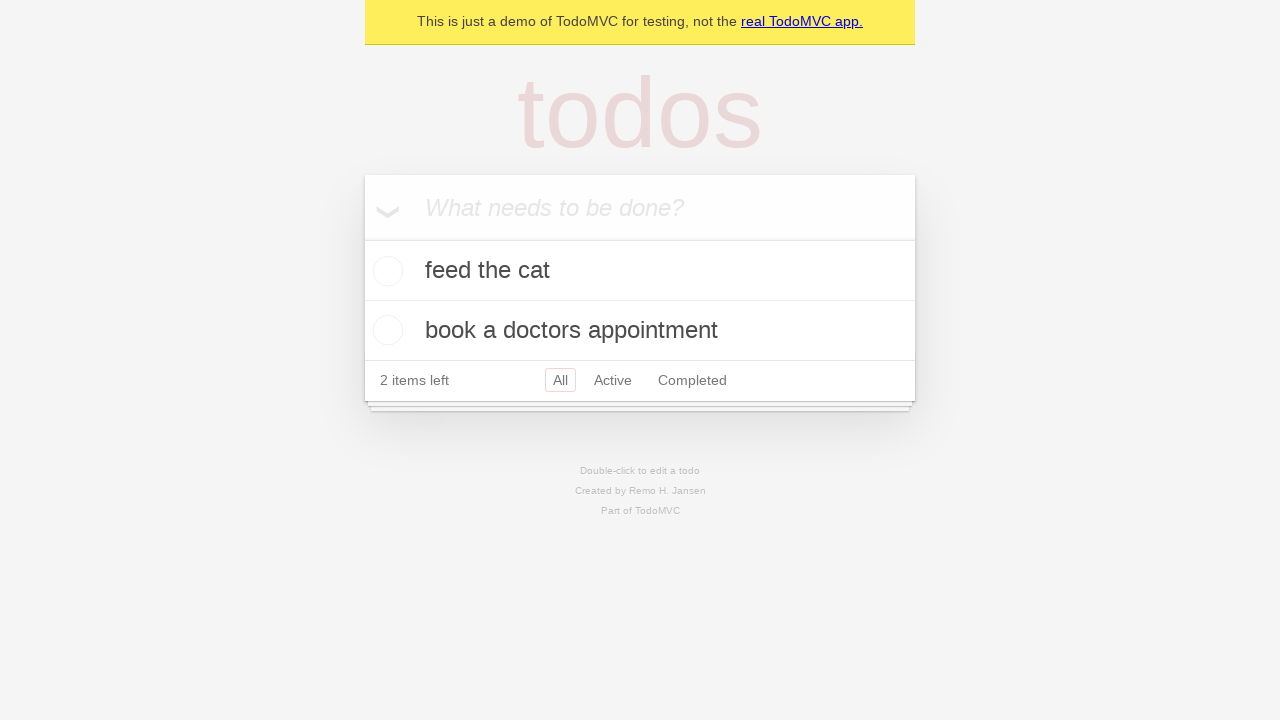

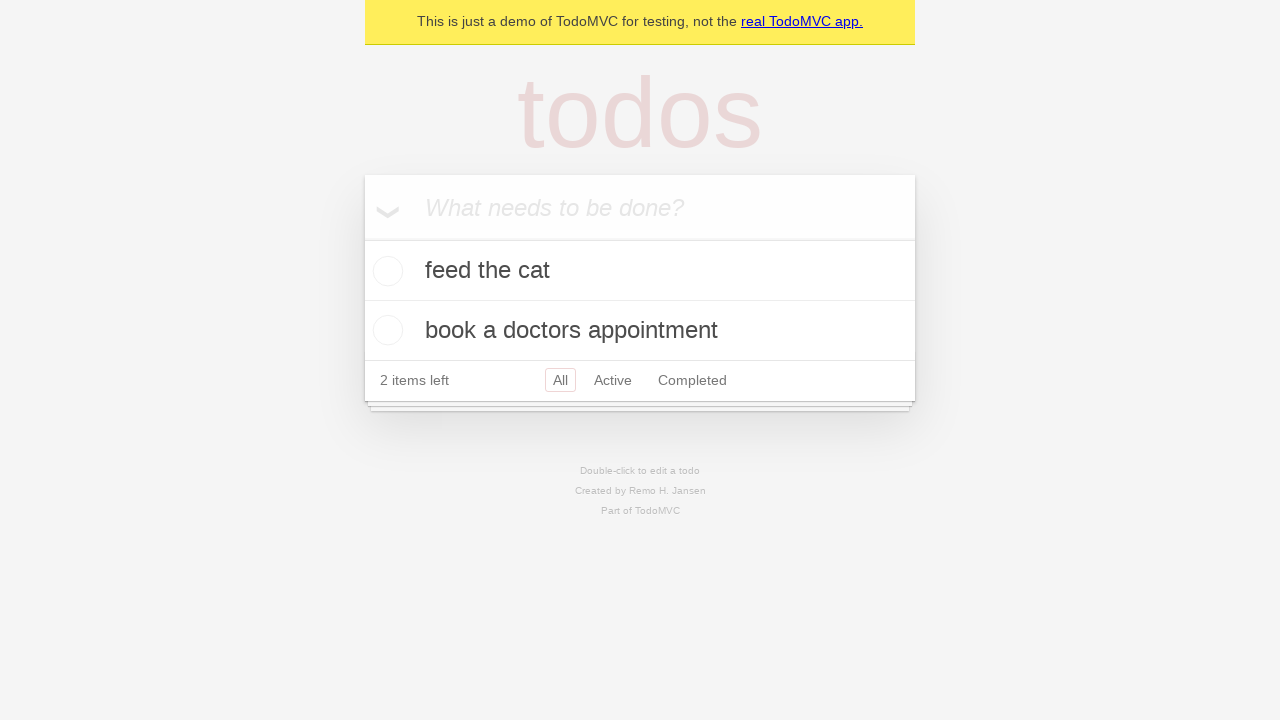